Tests sorting the Due column in descending order by clicking the column header twice and verifying the values are sorted in reverse order.

Starting URL: http://the-internet.herokuapp.com/tables

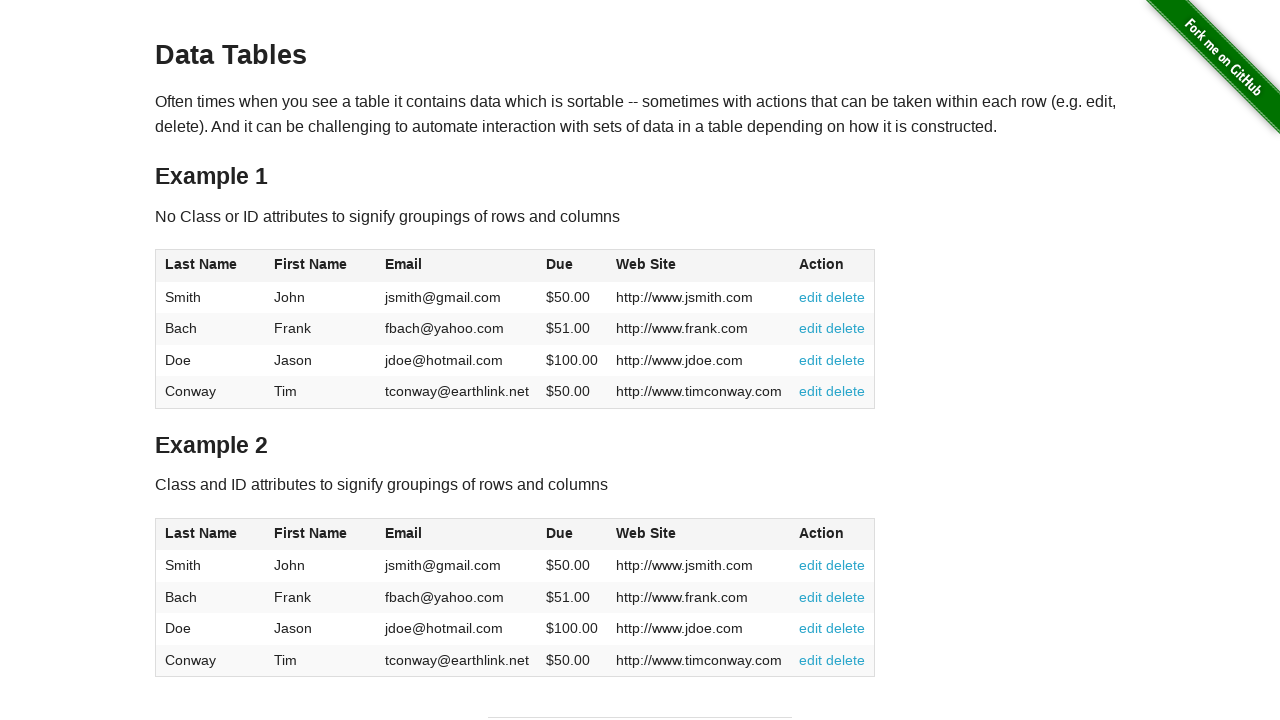

Clicked Due column header first time for ascending sort at (572, 266) on #table1 thead tr th:nth-child(4)
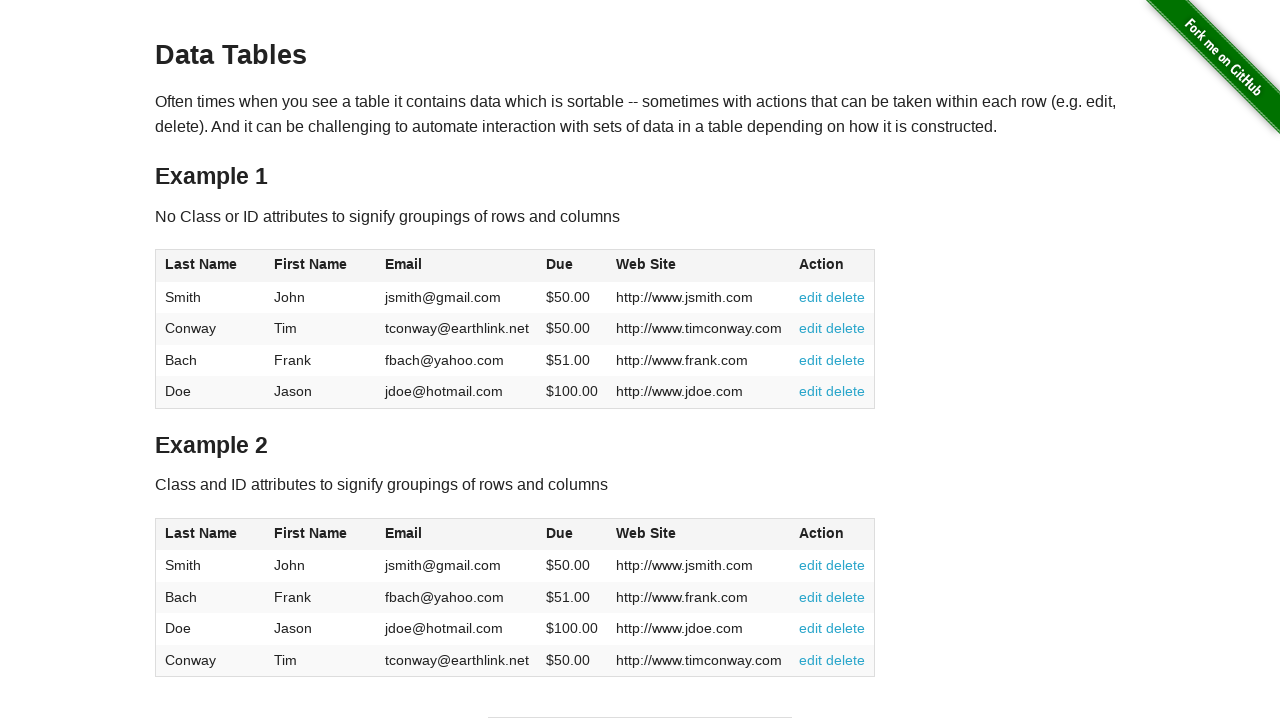

Clicked Due column header second time for descending sort at (572, 266) on #table1 thead tr th:nth-child(4)
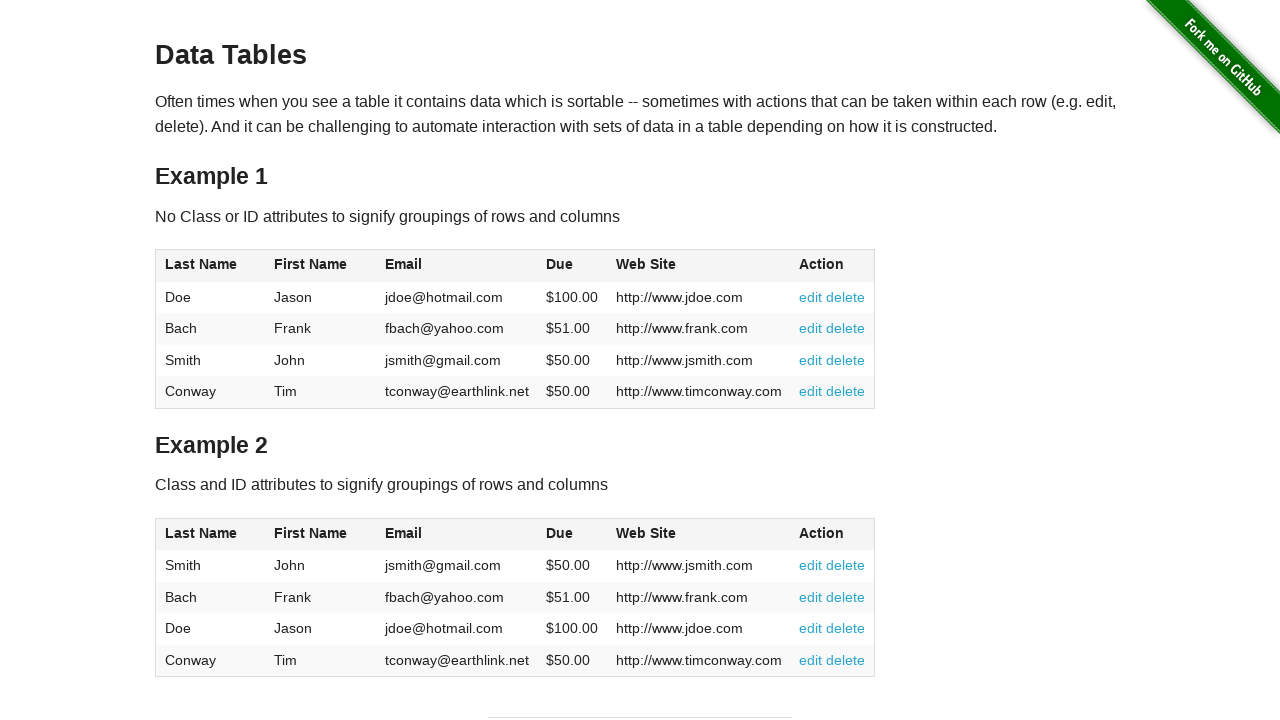

Due column data loaded and ready
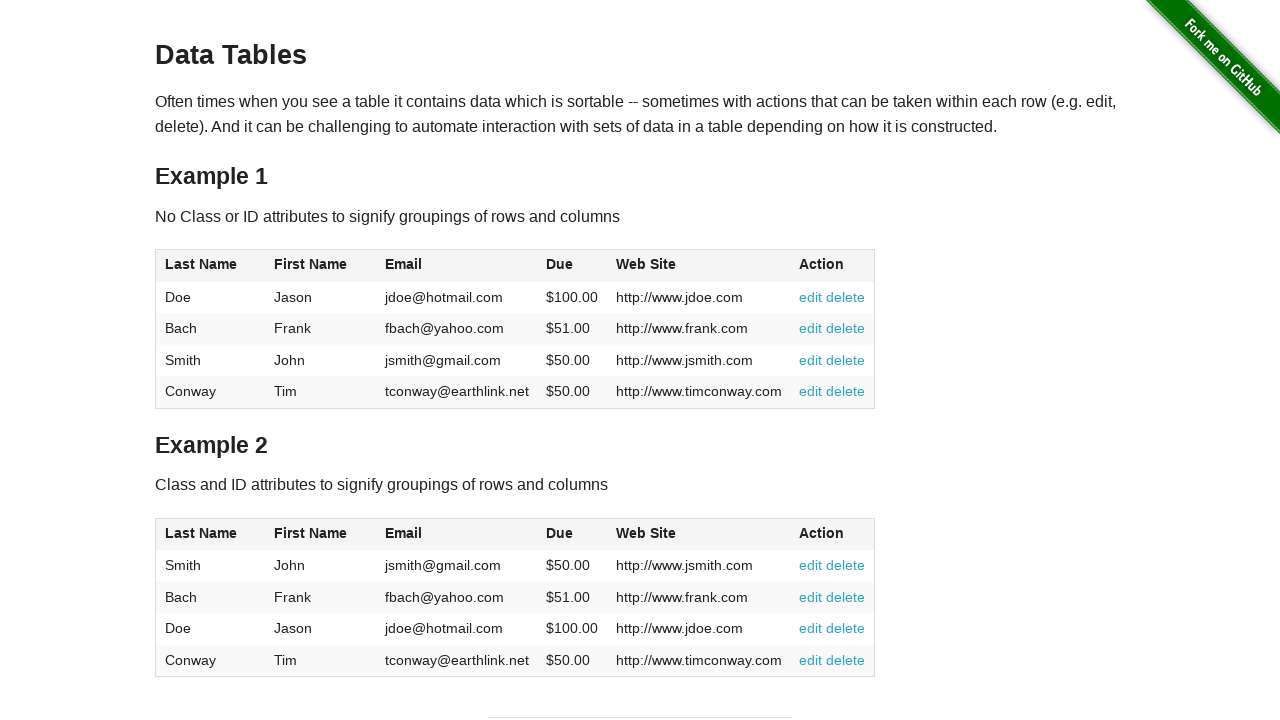

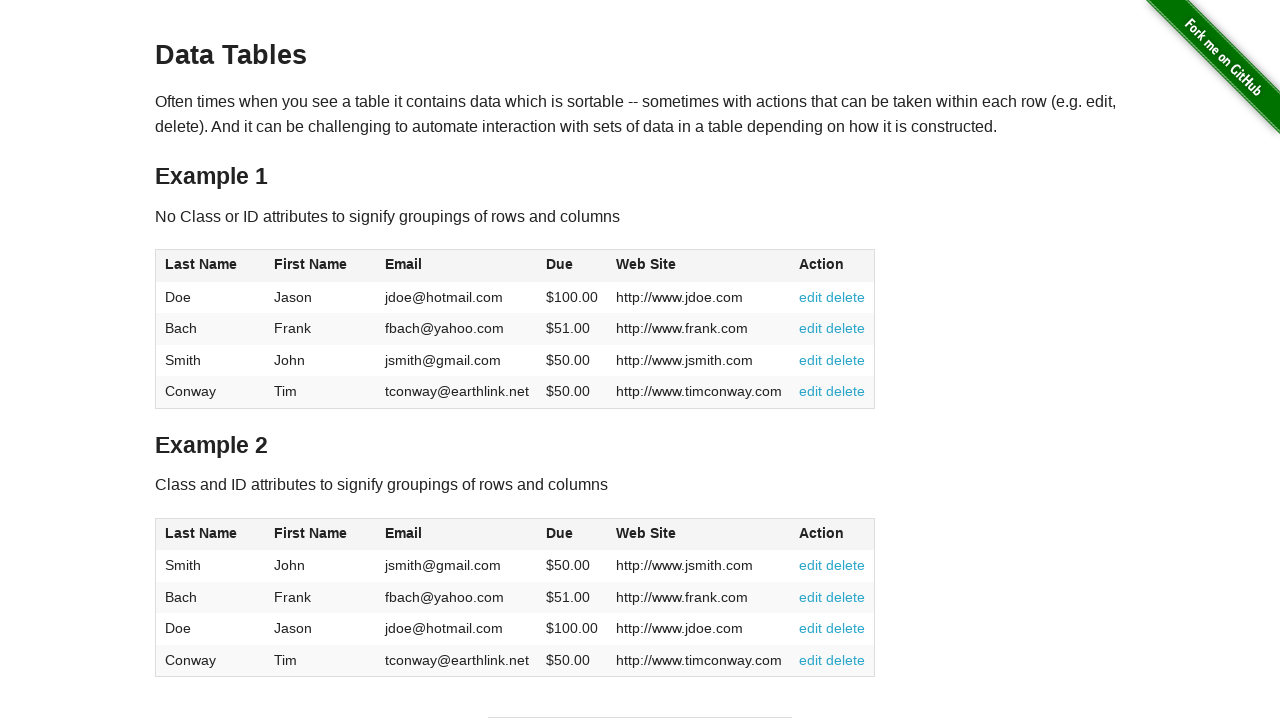